Tests popup window handling by clicking a button that opens a message window

Starting URL: https://demoqa.com/browser-windows

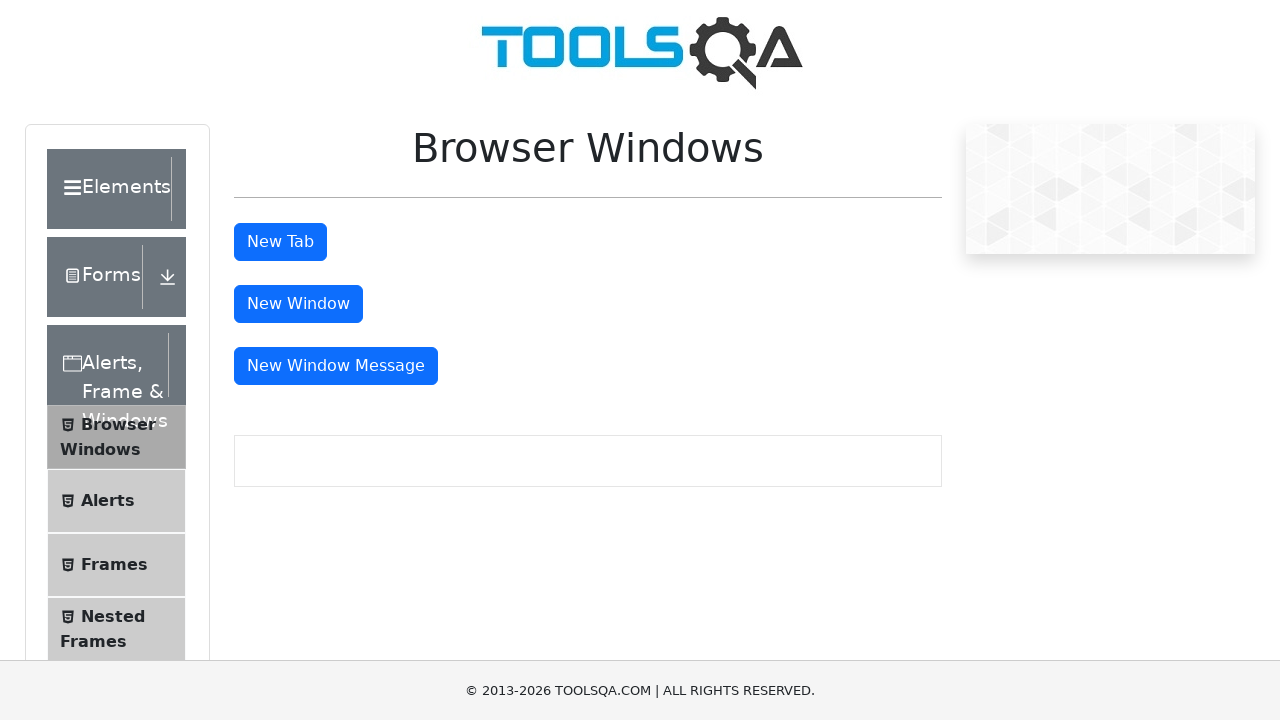

Clicked message window button to open popup at (336, 366) on #messageWindowButton
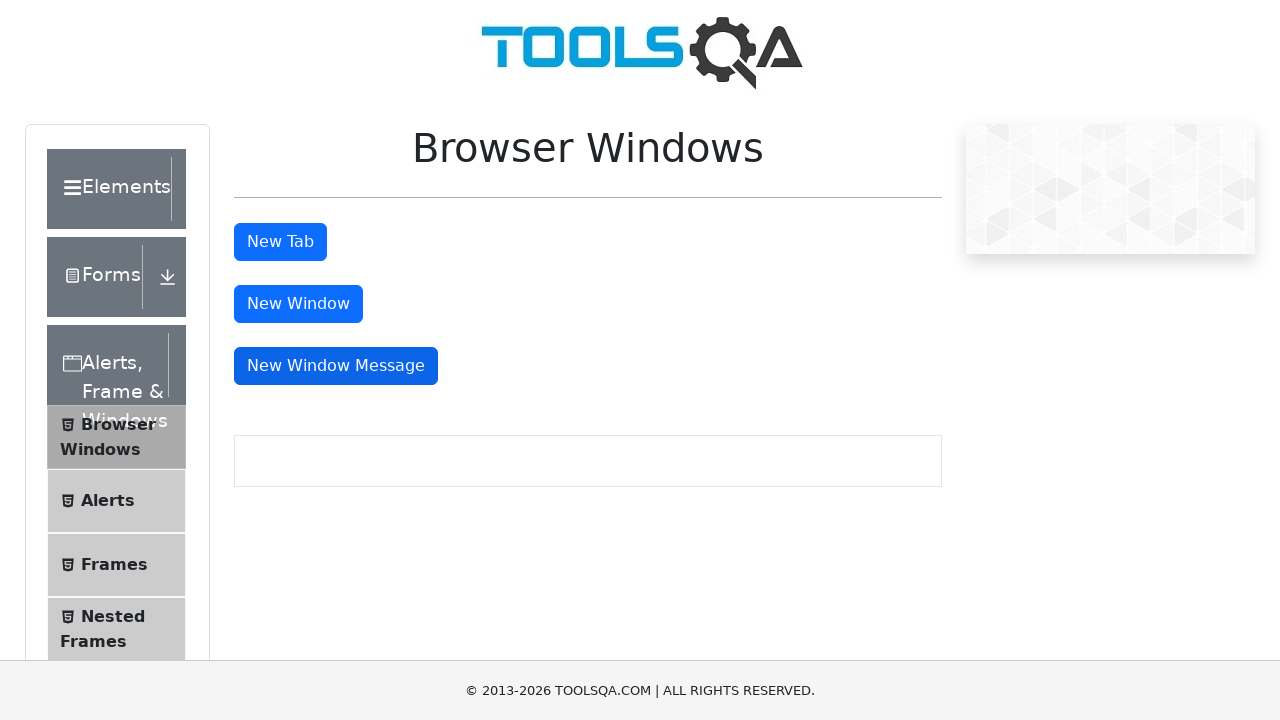

Popup window opened and retrieved
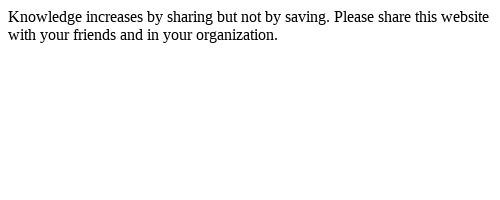

Popup window content loaded
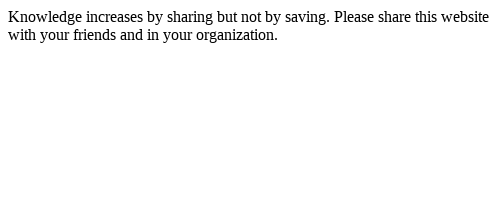

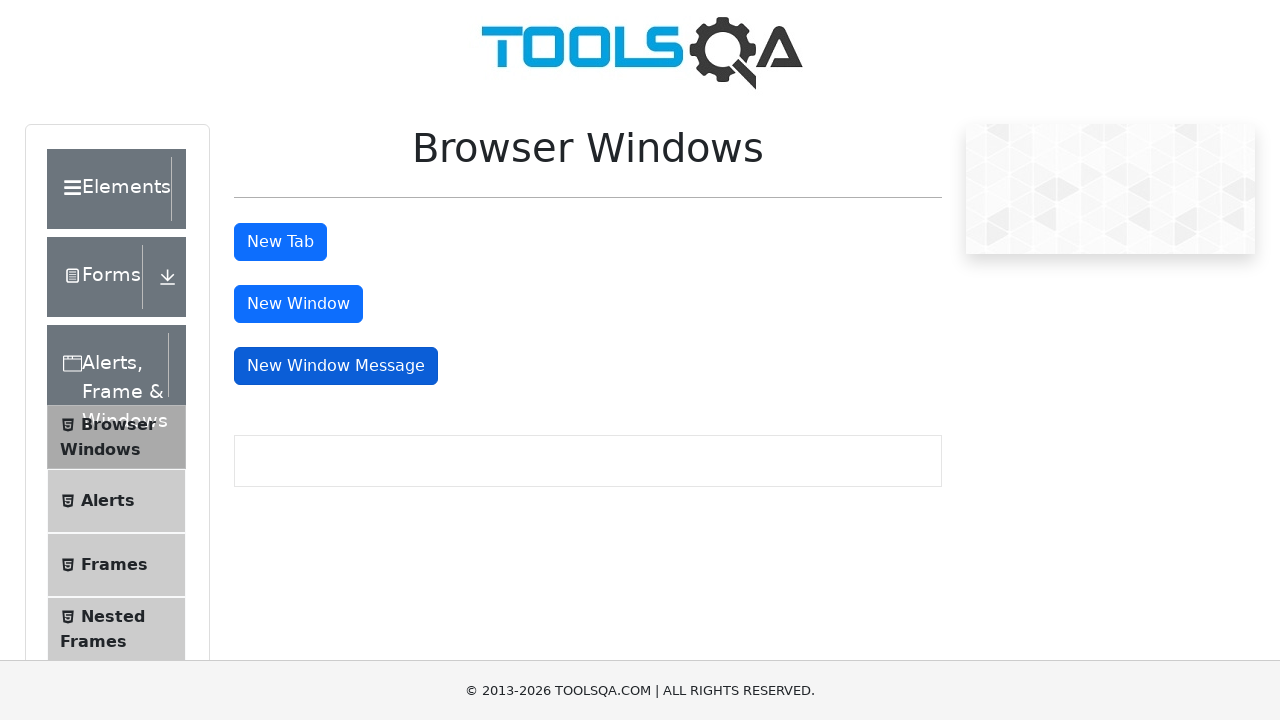